Tests checkbox functionality by verifying default states, clicking to select/deselect checkboxes, and confirming the state changes are applied correctly.

Starting URL: http://practice.cydeo.com/checkboxes

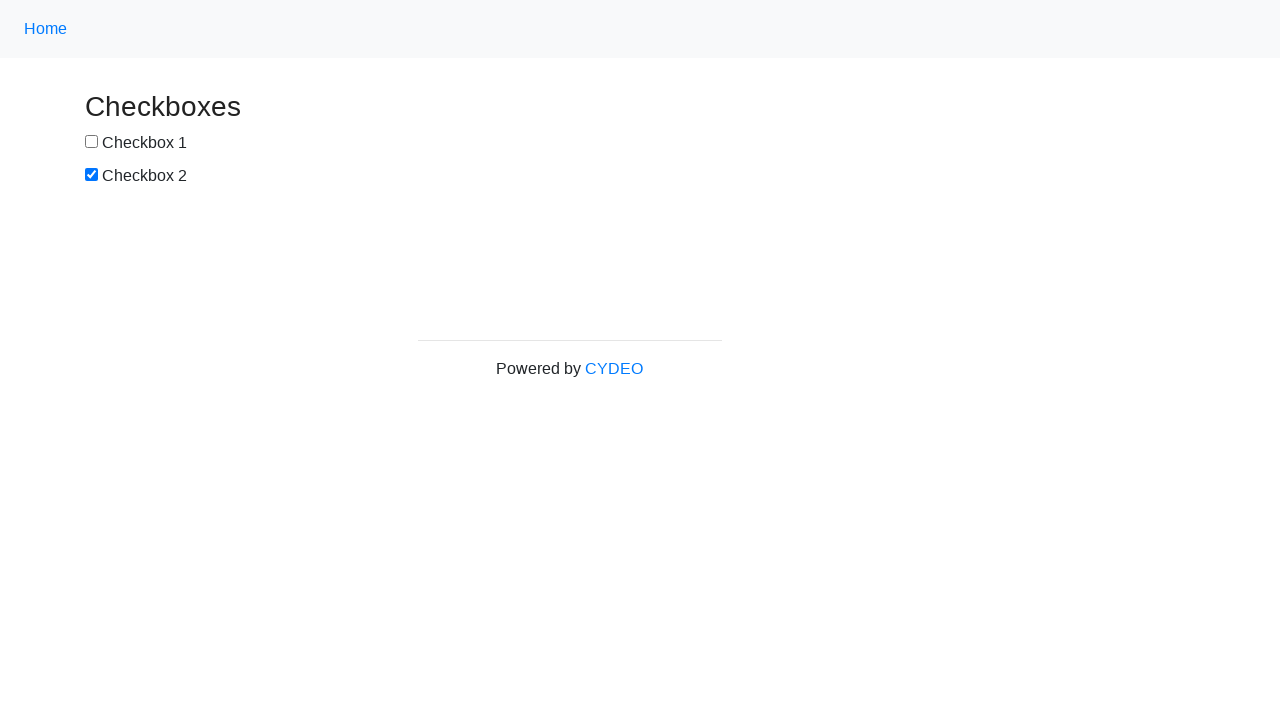

Located checkbox #1 element
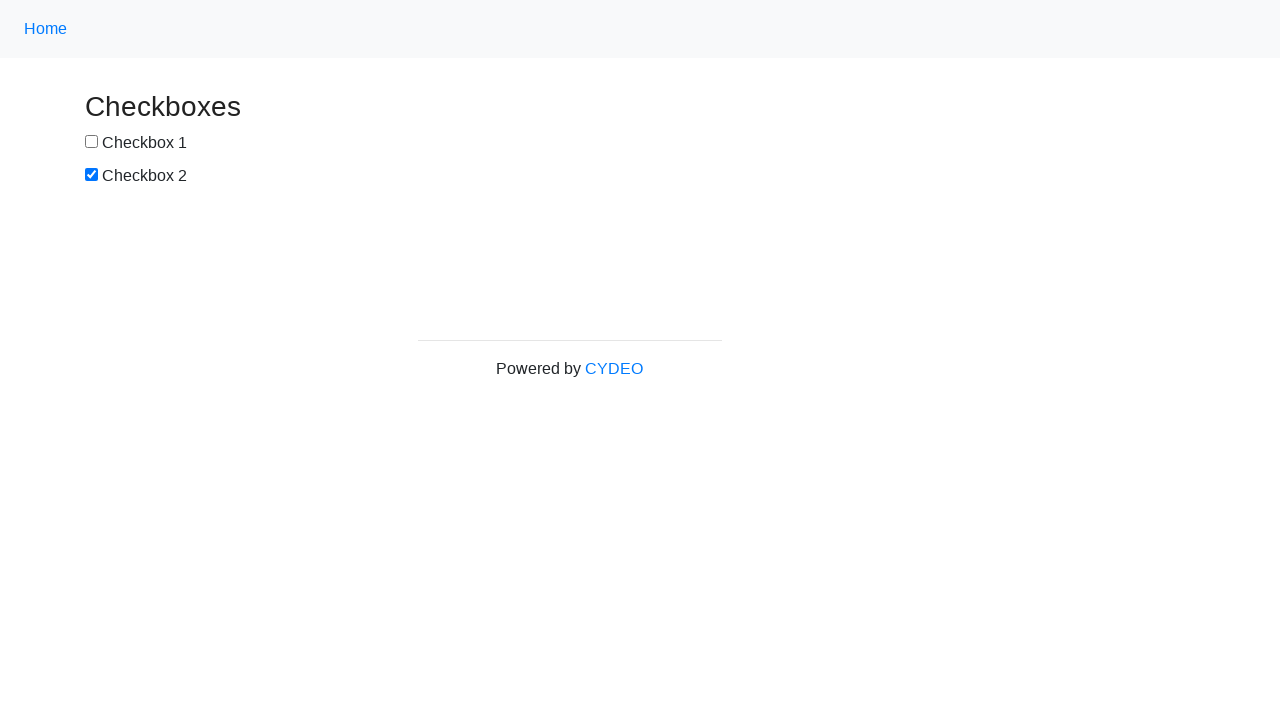

Verified checkbox #1 is NOT selected by default
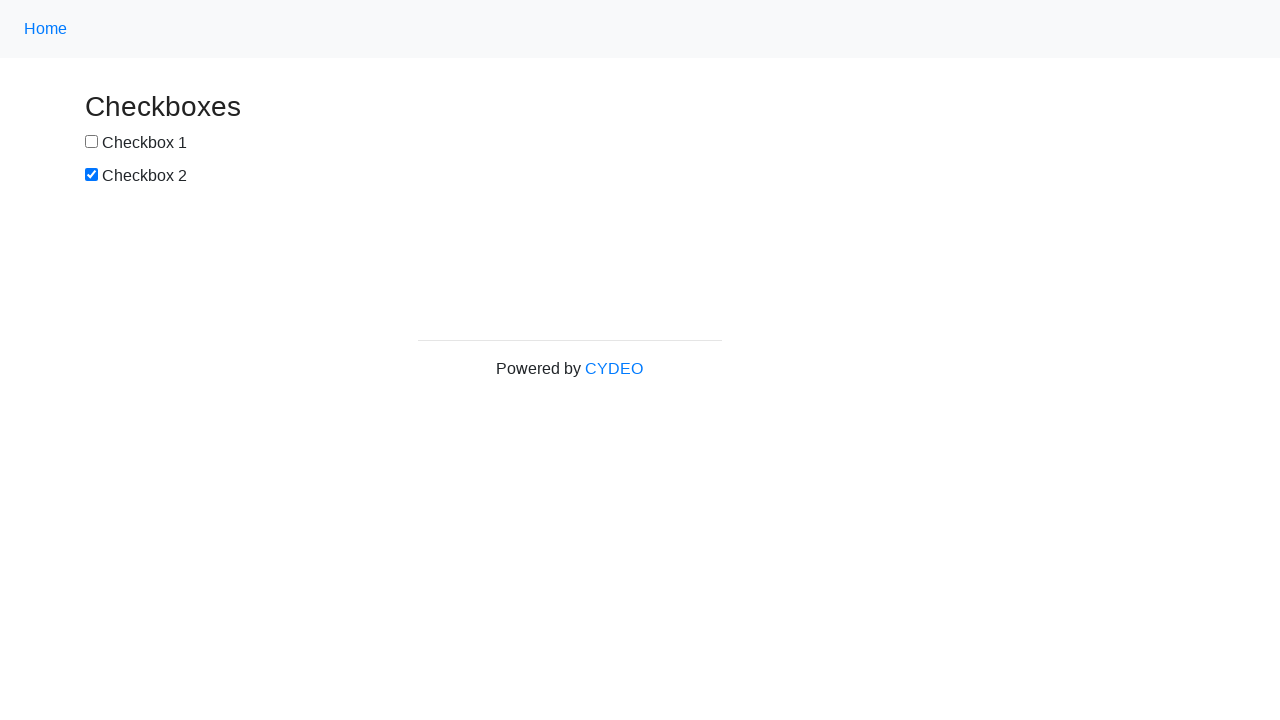

Located checkbox #2 element
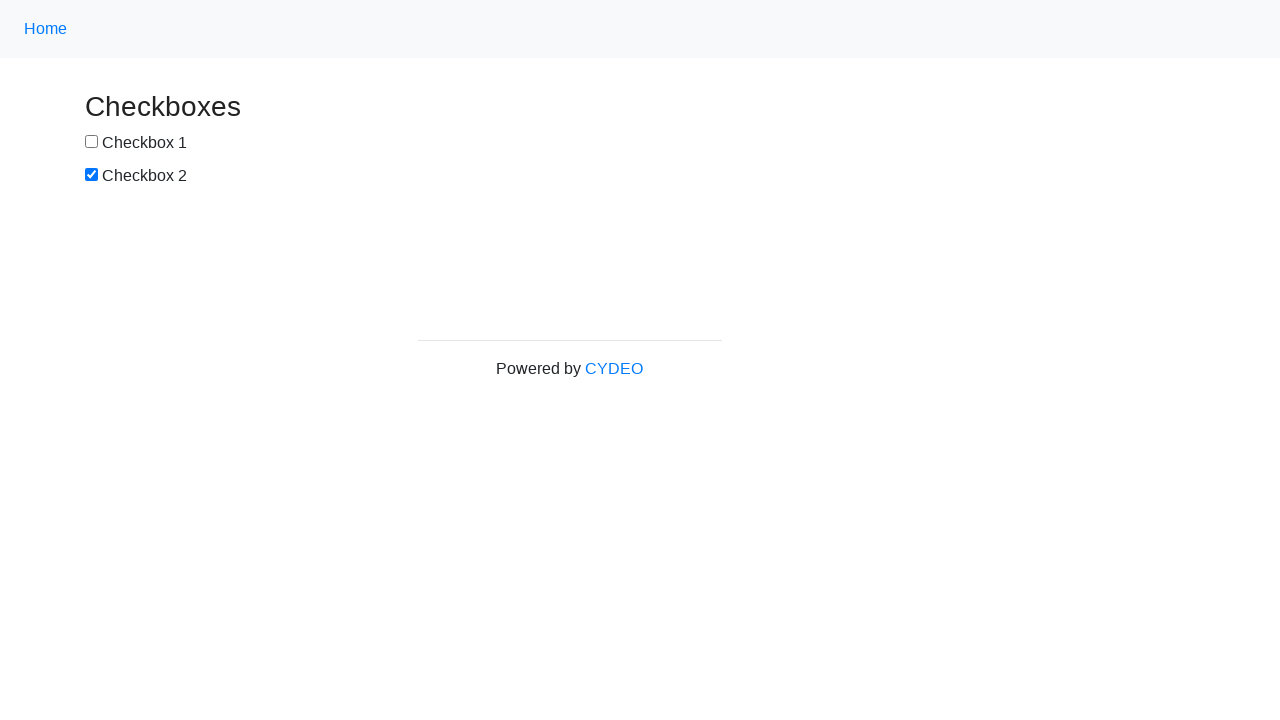

Verified checkbox #2 is SELECTED by default
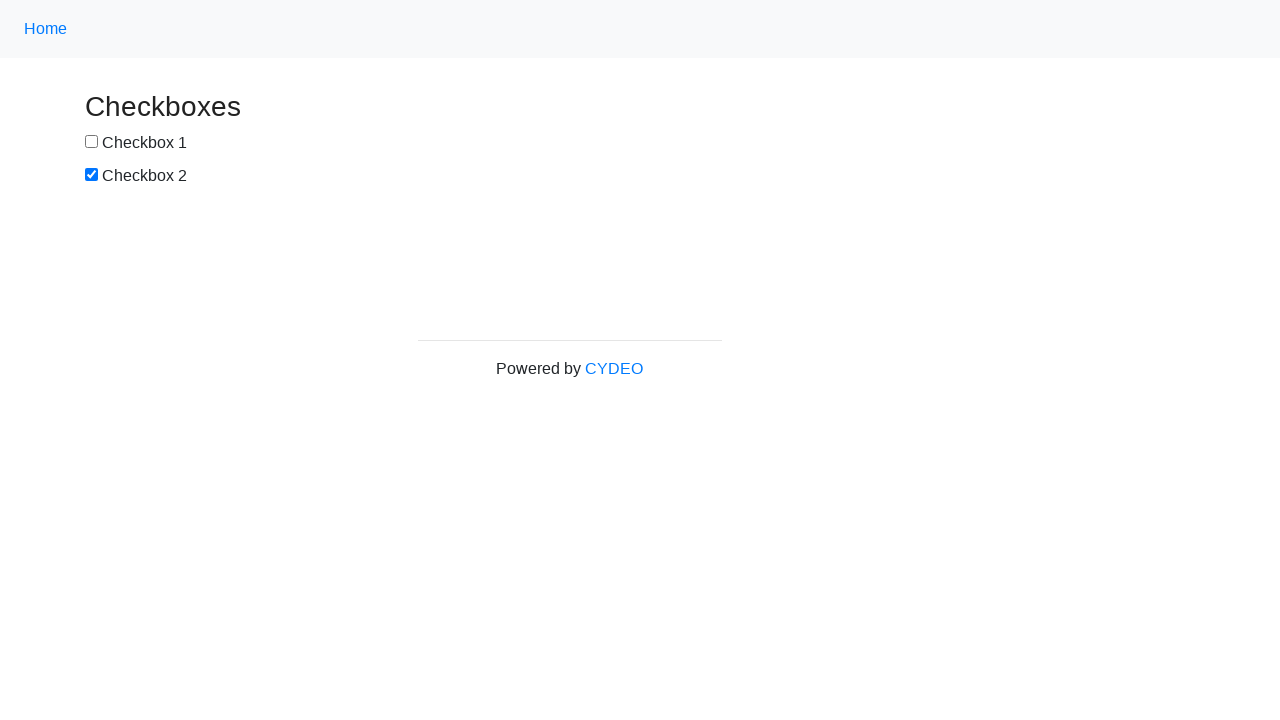

Clicked checkbox #1 to select it at (92, 142) on input[name='checkbox1']
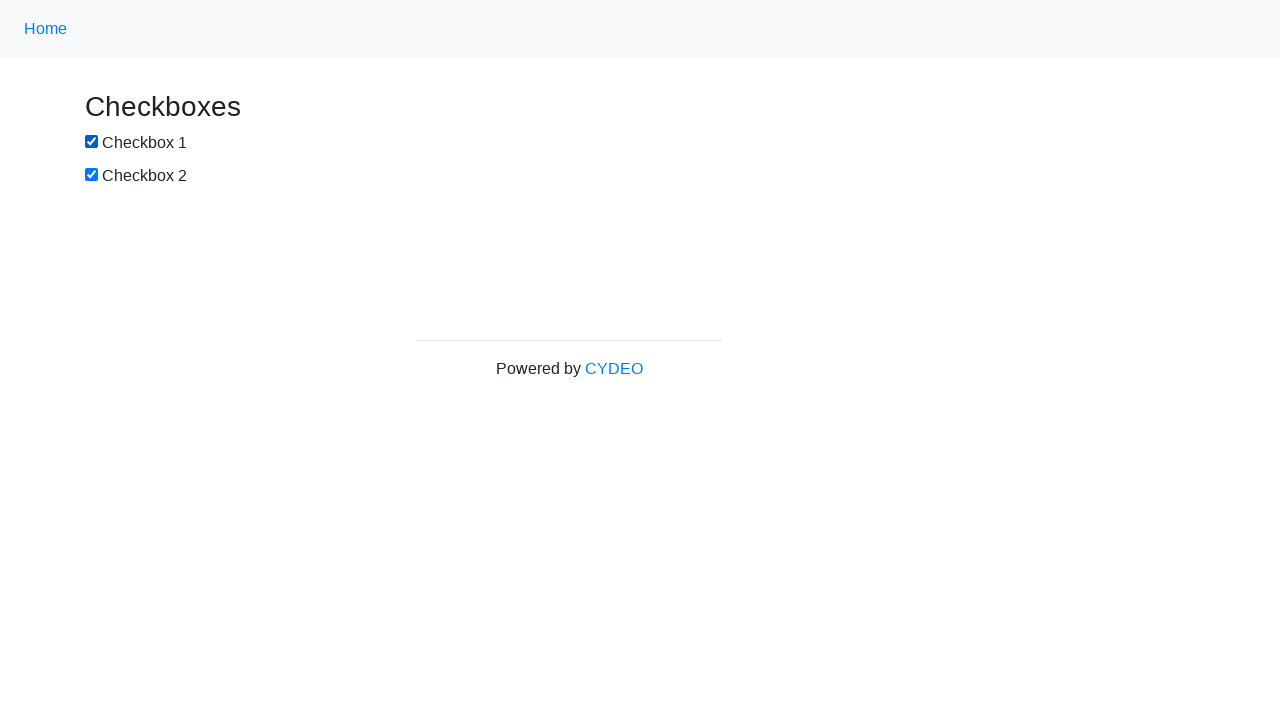

Confirmed checkbox #2 is still checked before deselection
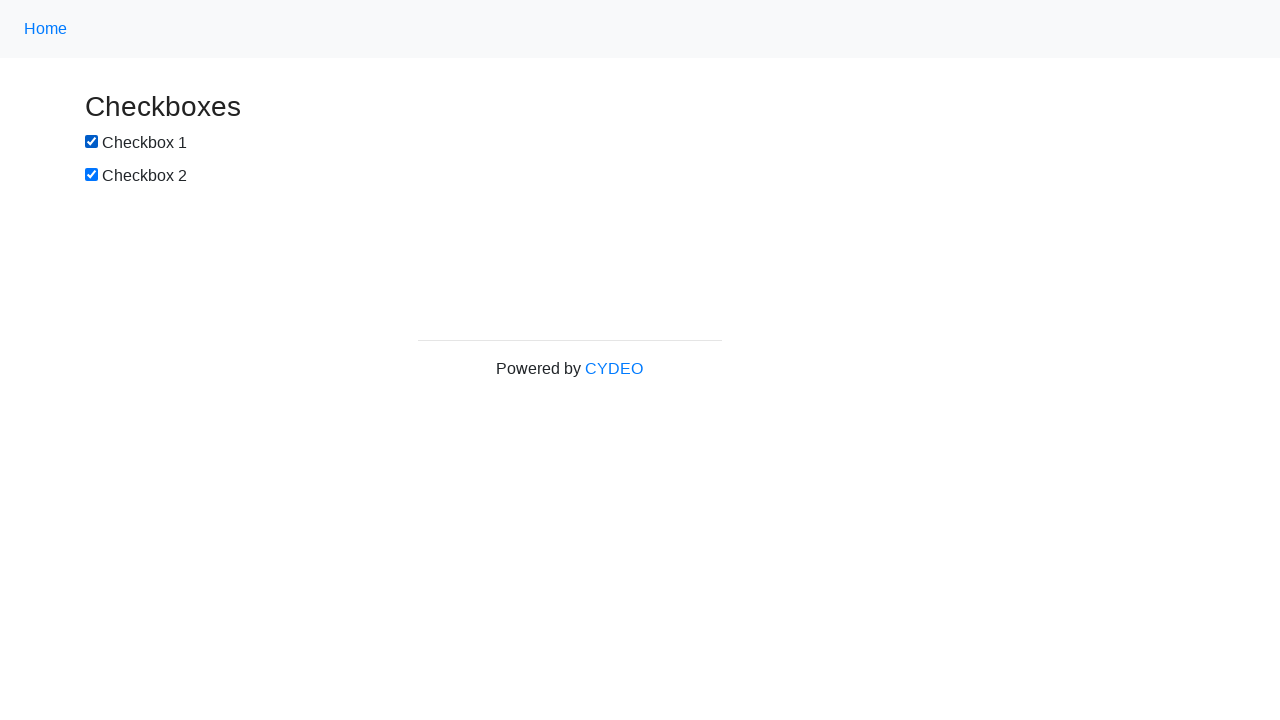

Clicked checkbox #2 to deselect it at (92, 175) on input[name='checkbox2']
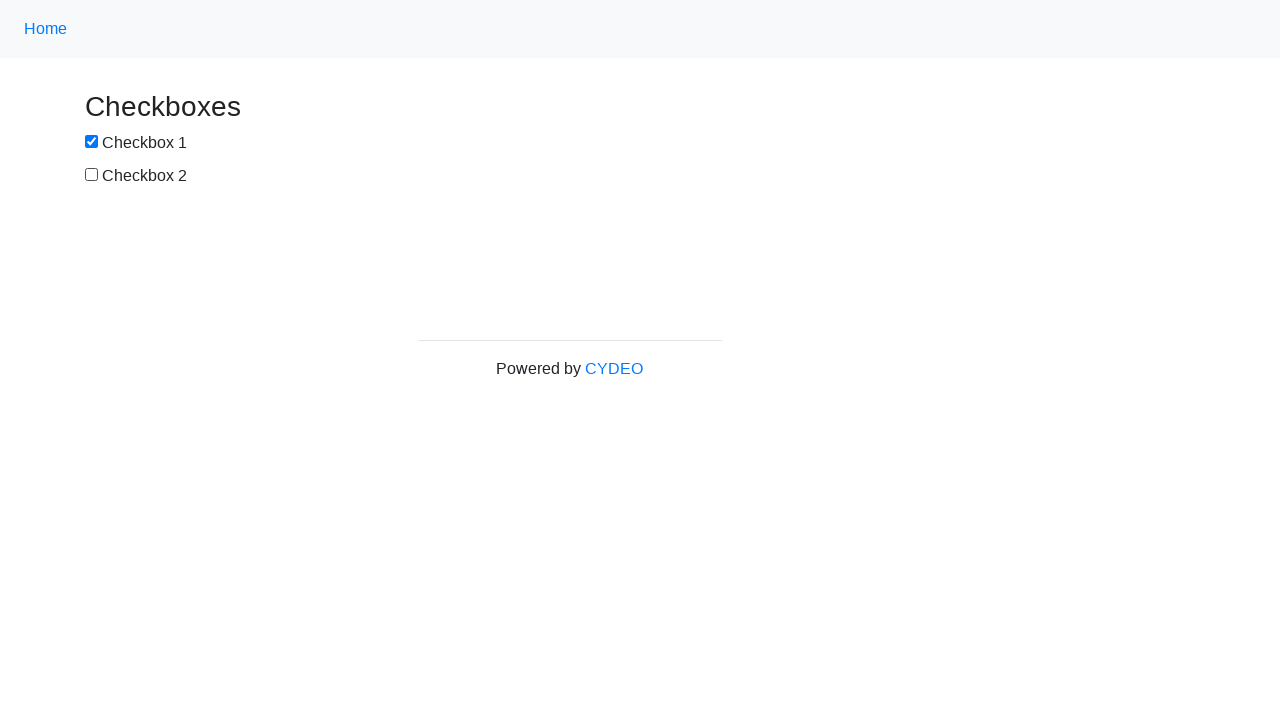

Verified checkbox #1 is now SELECTED
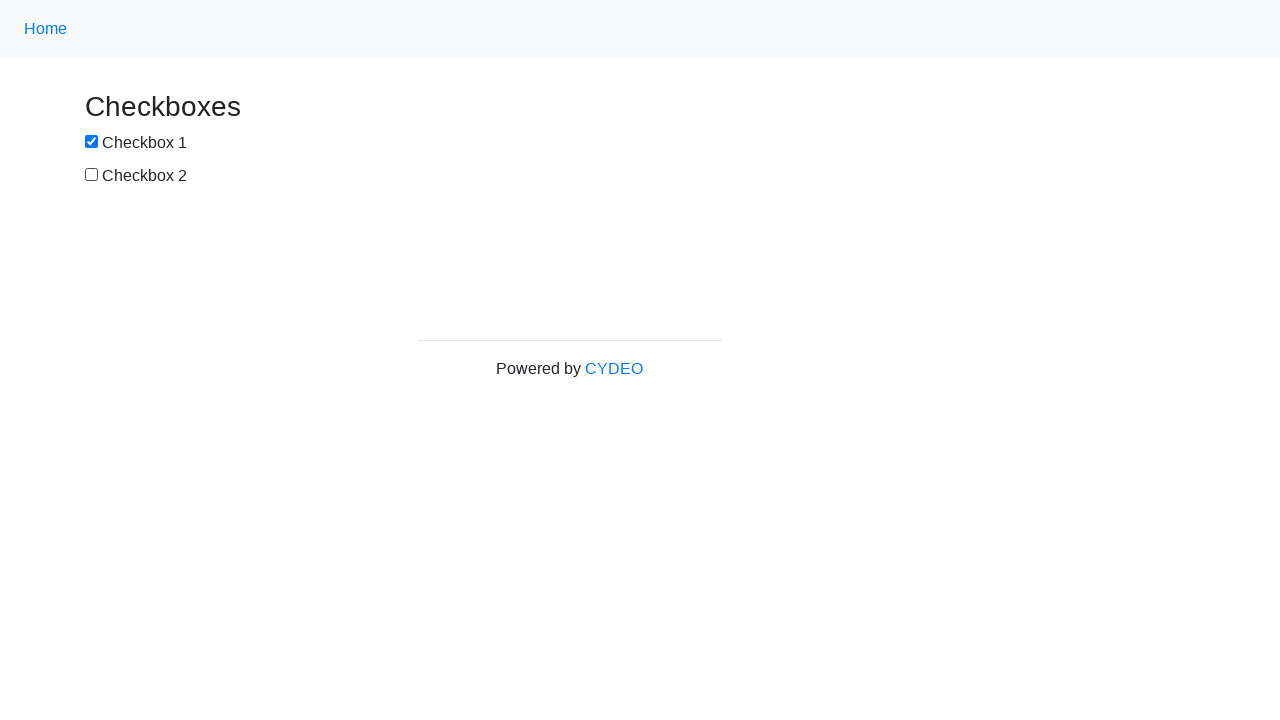

Verified checkbox #2 is now NOT selected
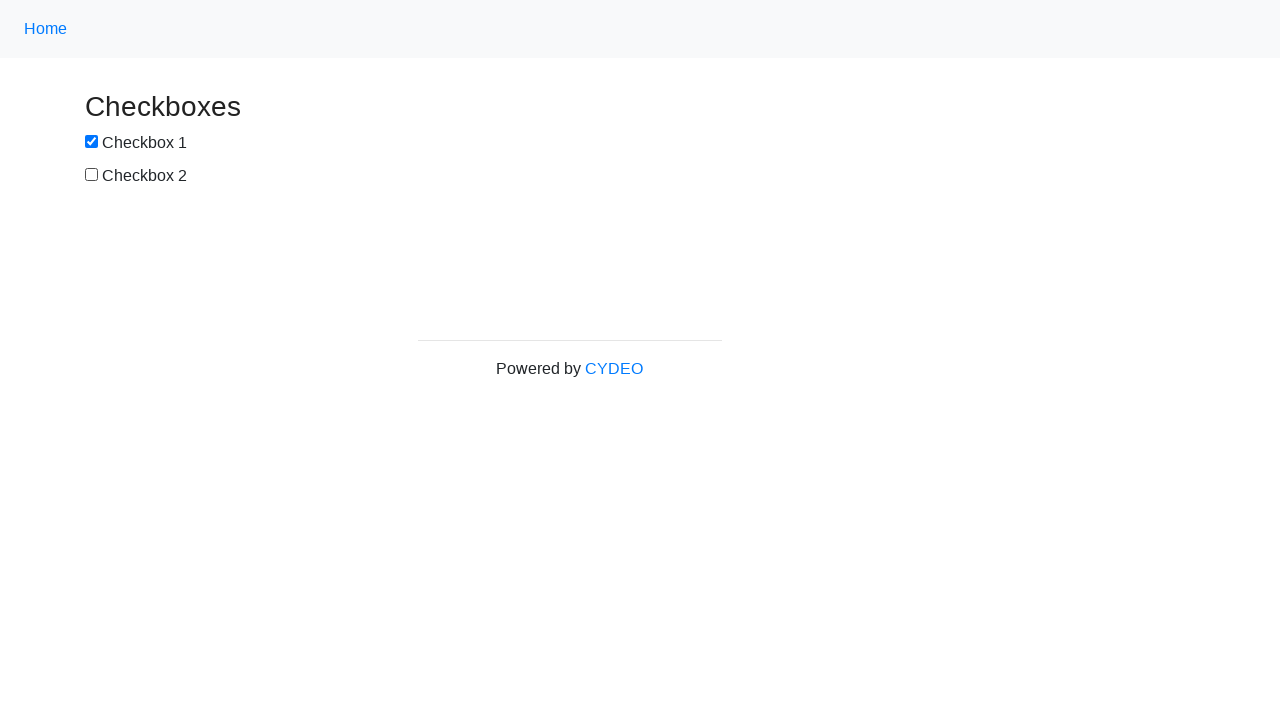

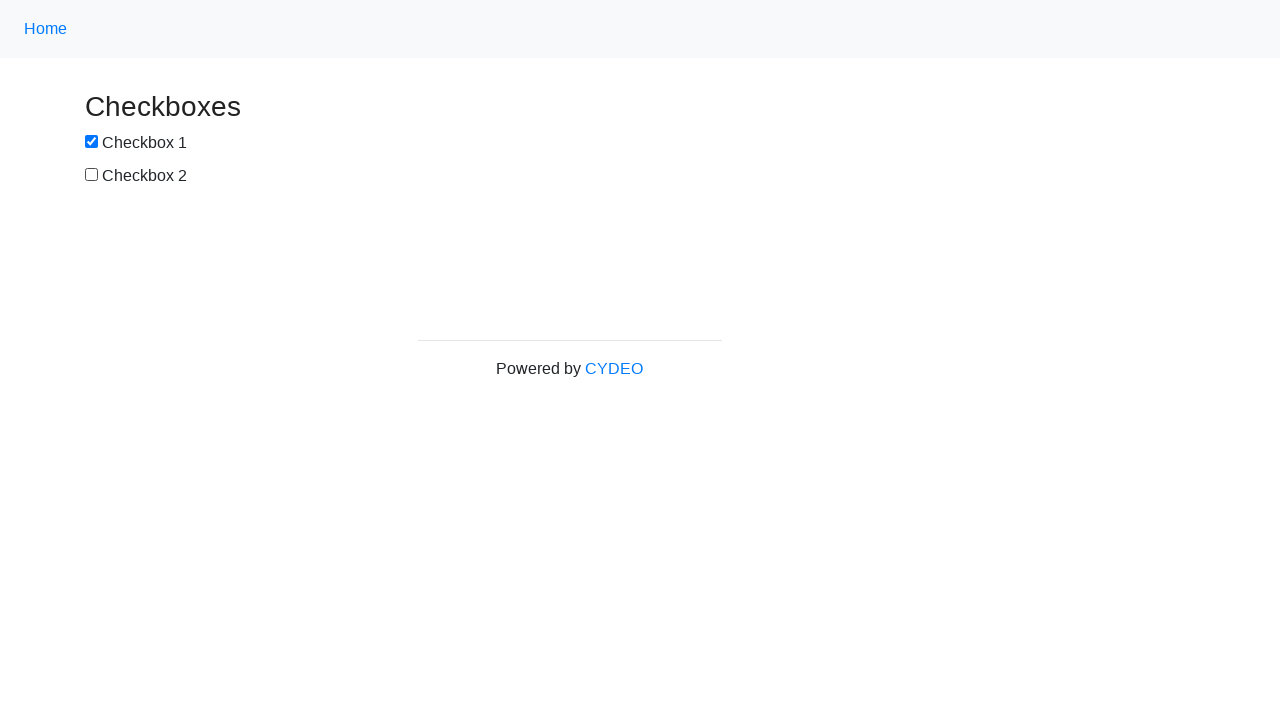